Tests a multi-step form by first clicking a dynamically calculated link (based on mathematical expression), then filling out a form with personal information including first name, last name, city, and country fields.

Starting URL: http://suninjuly.github.io/find_link_text

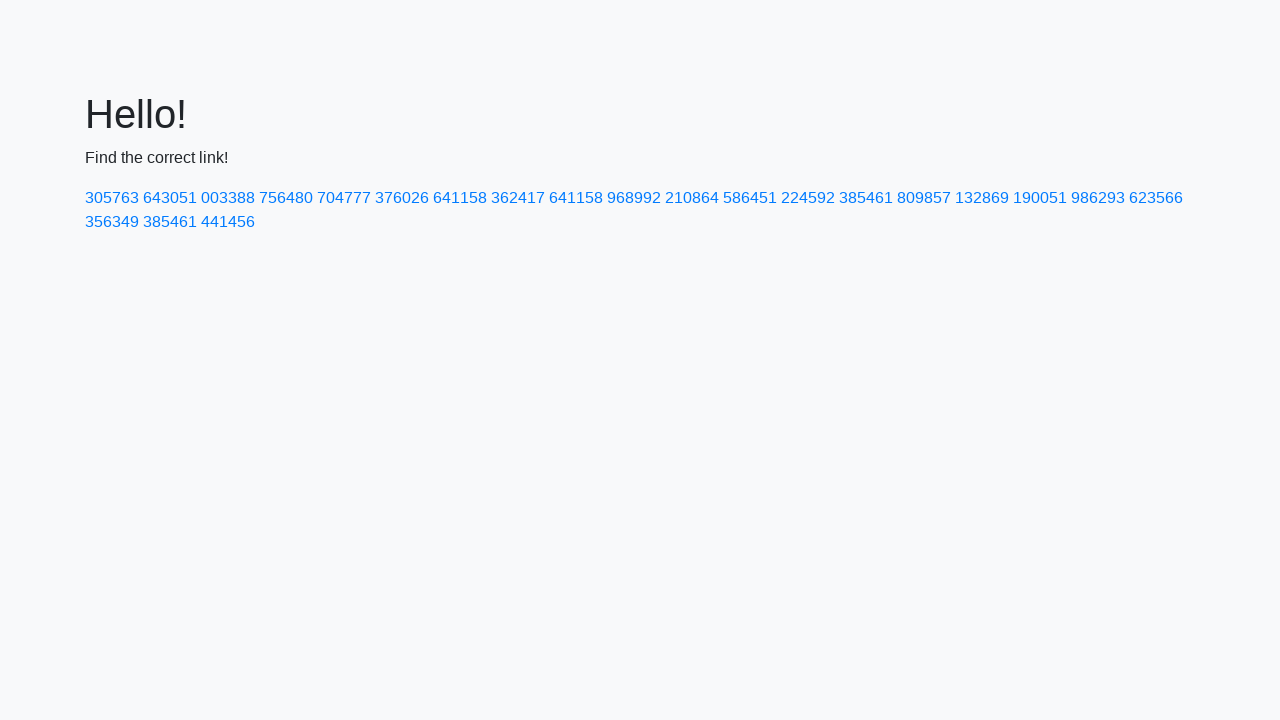

Clicked dynamically calculated link with text based on mathematical expression at (808, 198) on text=224592
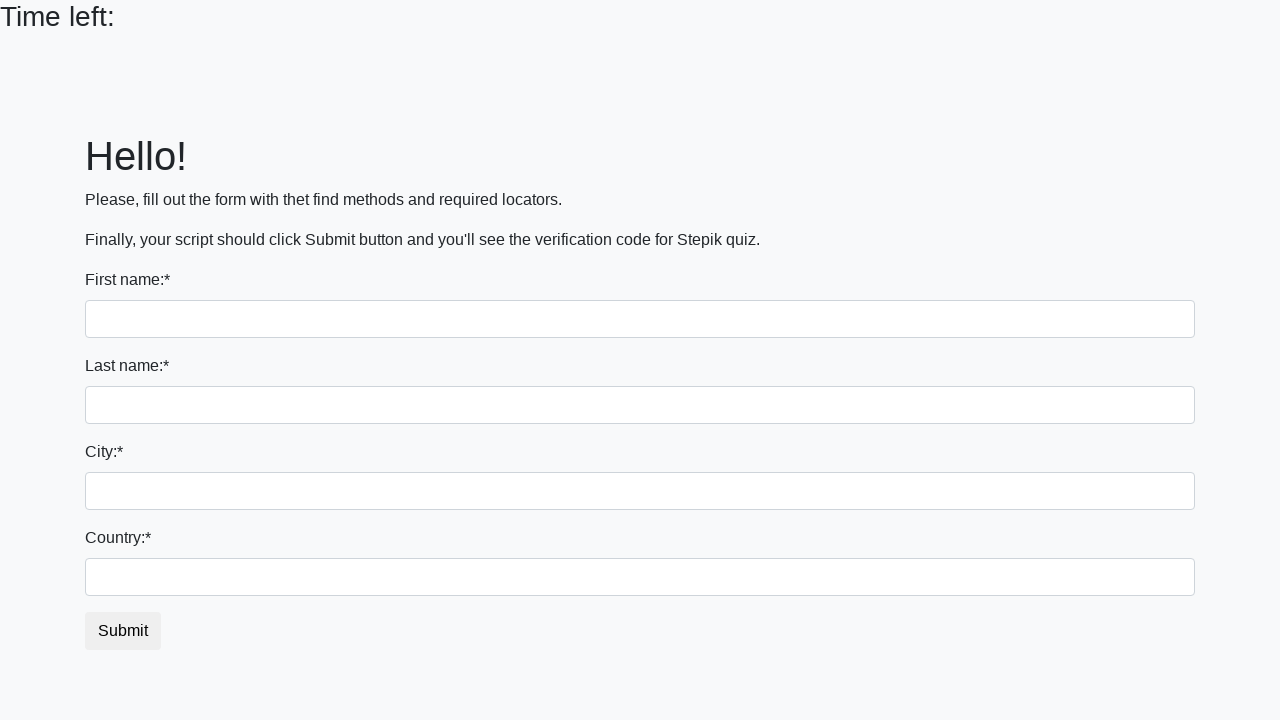

Filled first name field with 'Ivan' on input
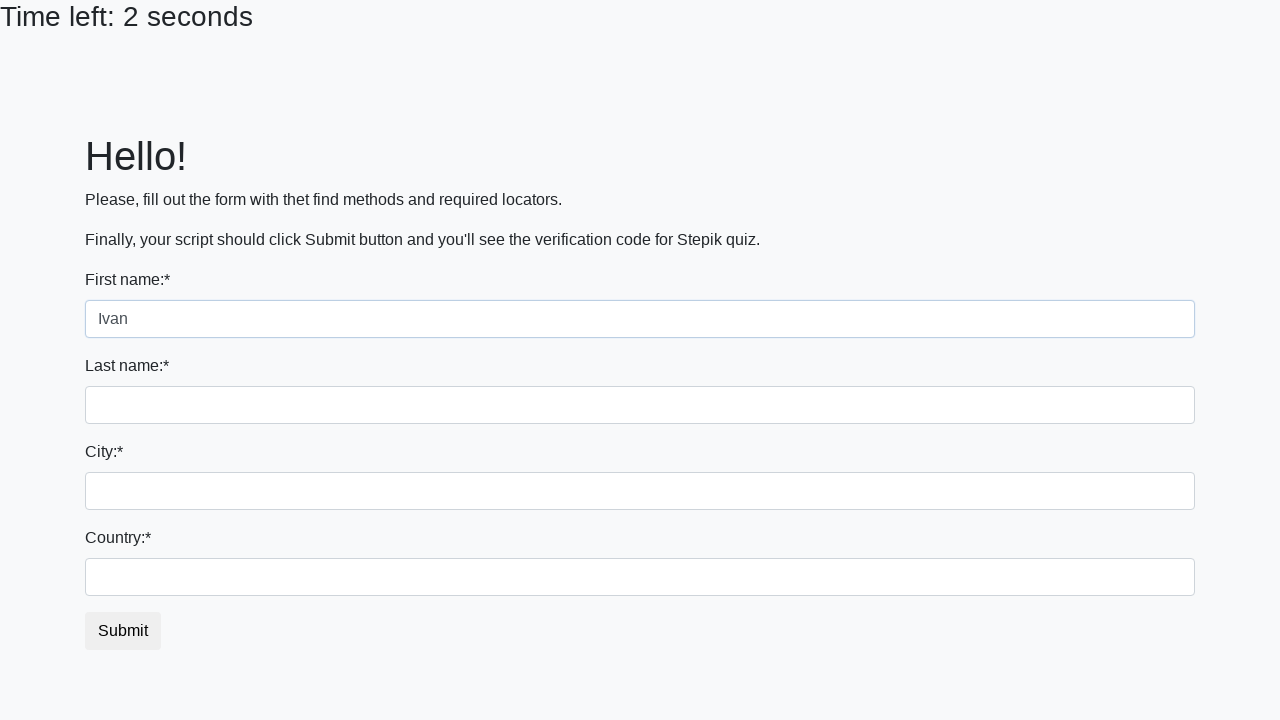

Filled last name field with 'Petrov' on input[name='last_name']
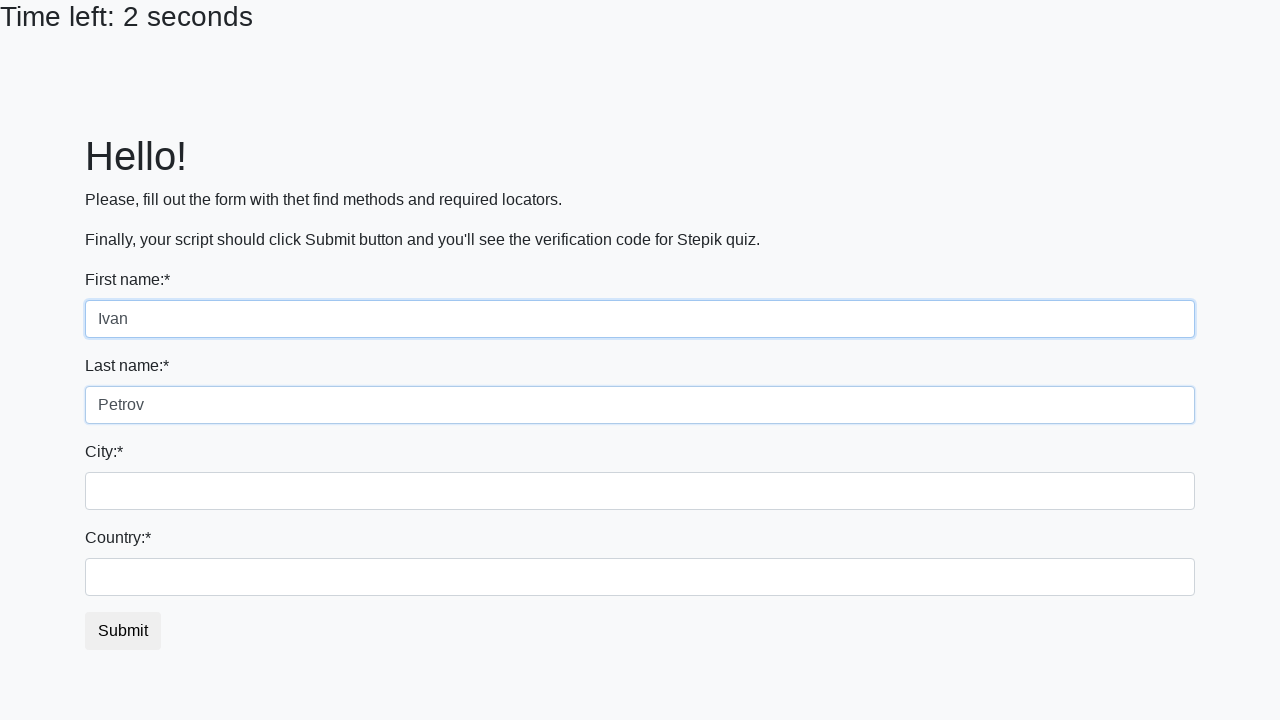

Filled city field with 'Smolensk' on .form-control.city
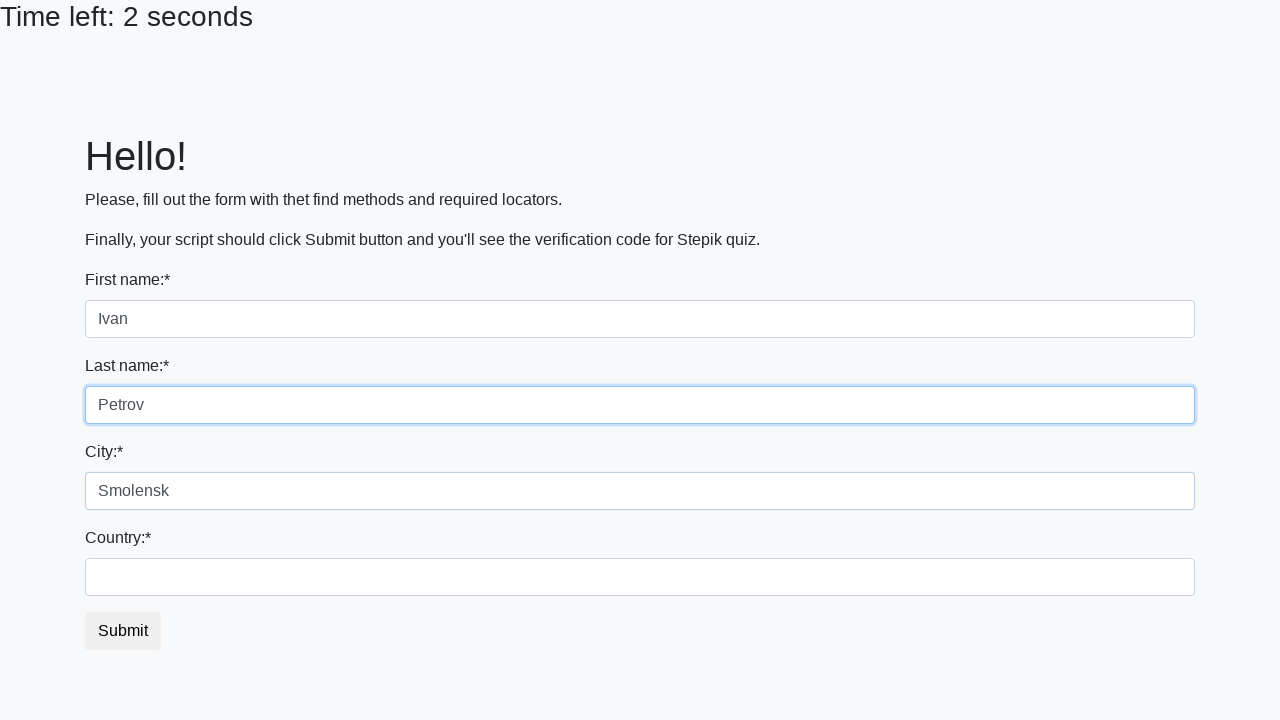

Filled country field with 'Russia' on #country
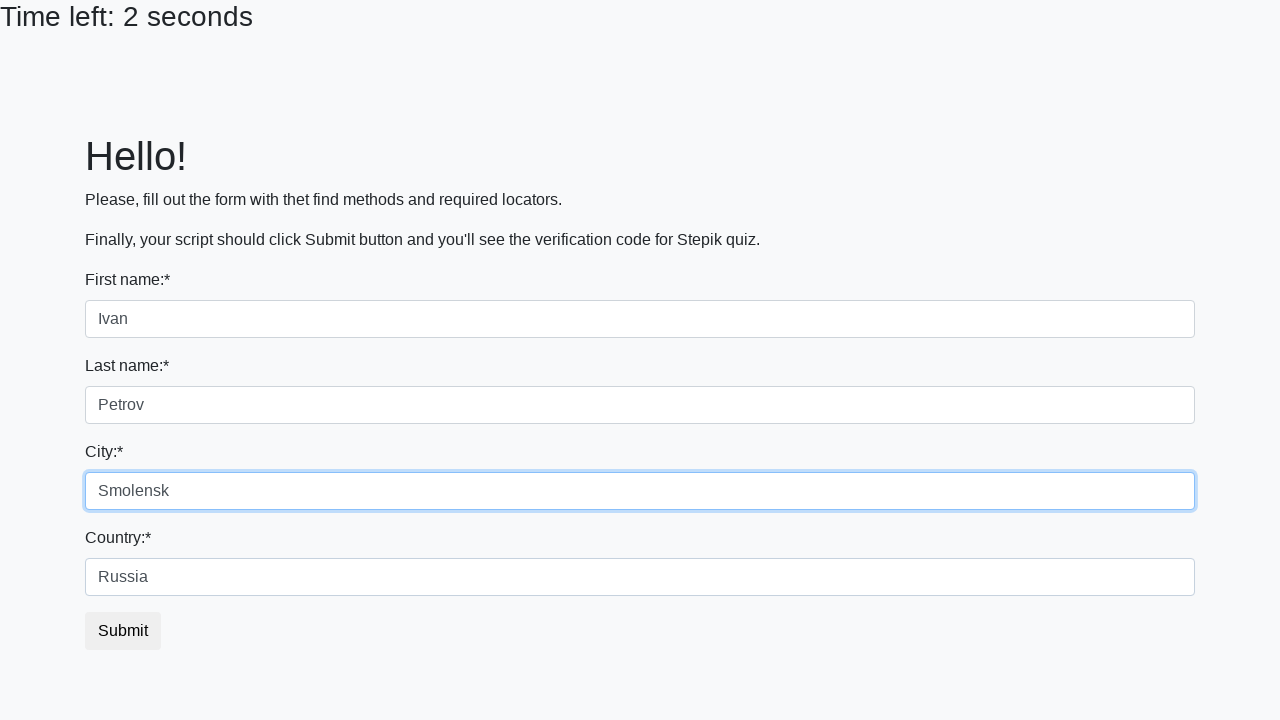

Clicked submit button to complete form submission at (123, 631) on button.btn
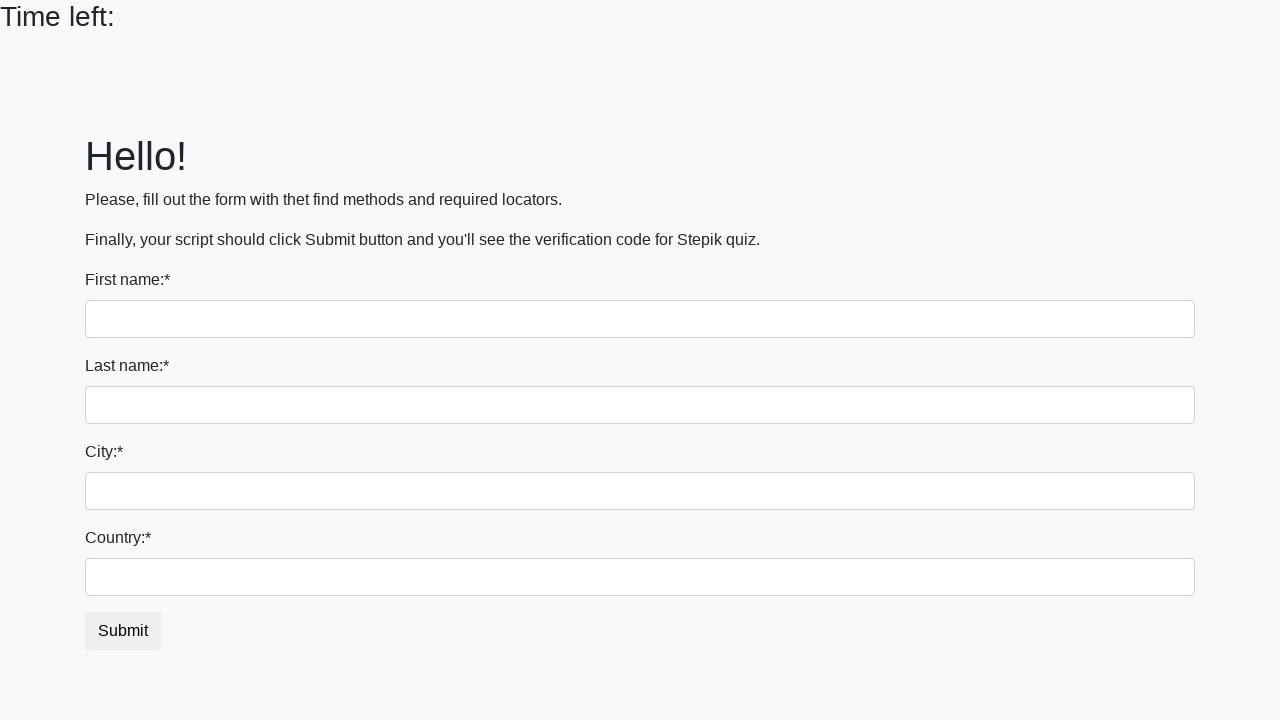

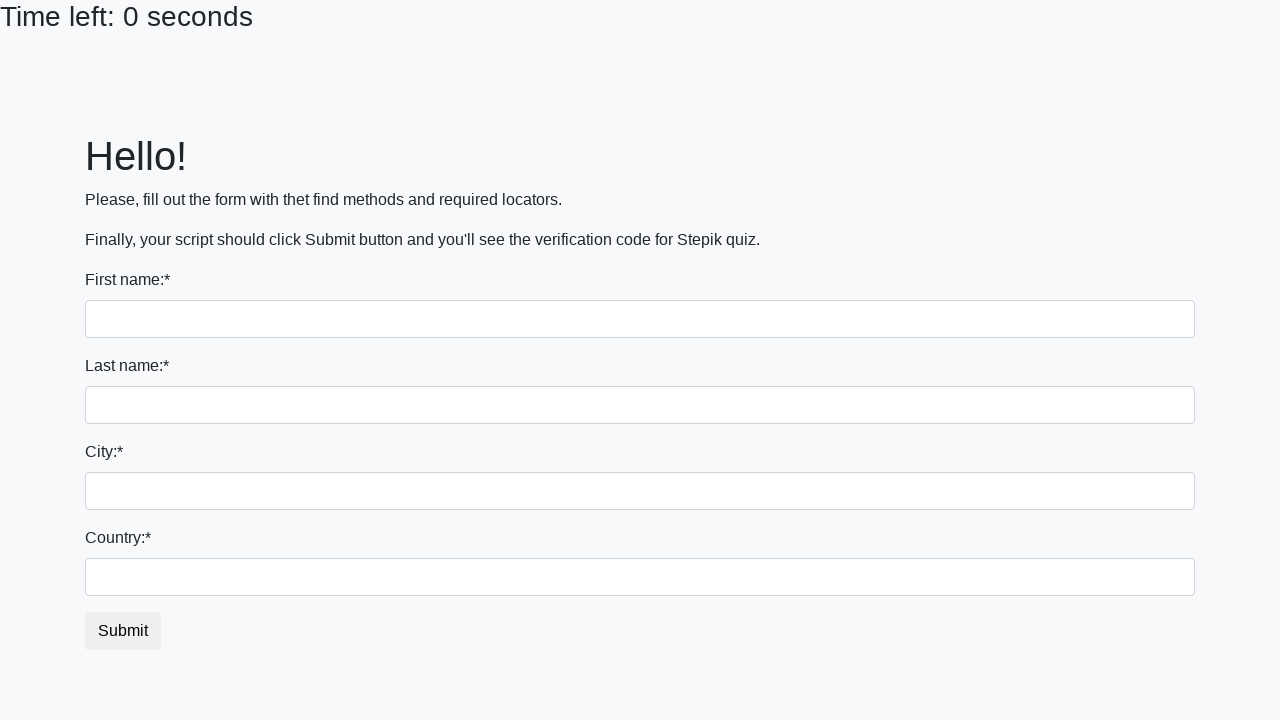